Tests confirm dialog functionality by clicking confirm button and dismissing the alert

Starting URL: https://rahulshettyacademy.com/AutomationPractice/

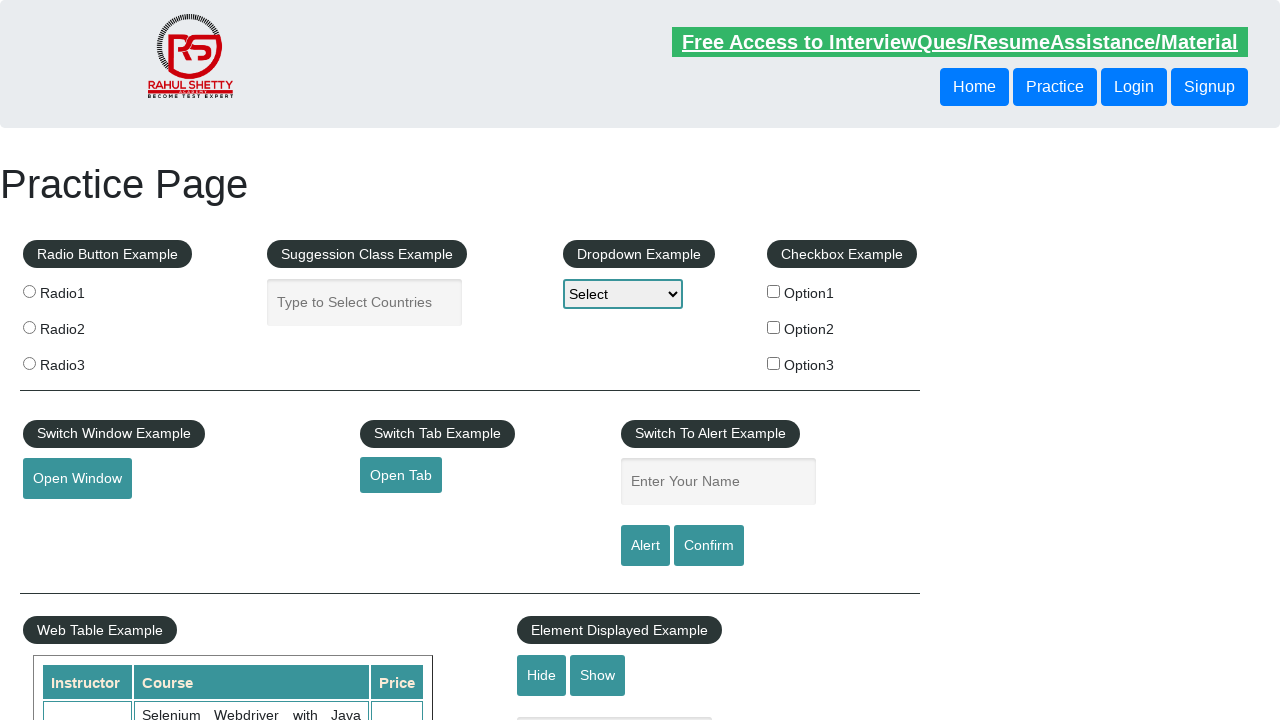

Clicked confirm button to trigger alert dialog at (709, 546) on #confirmbtn
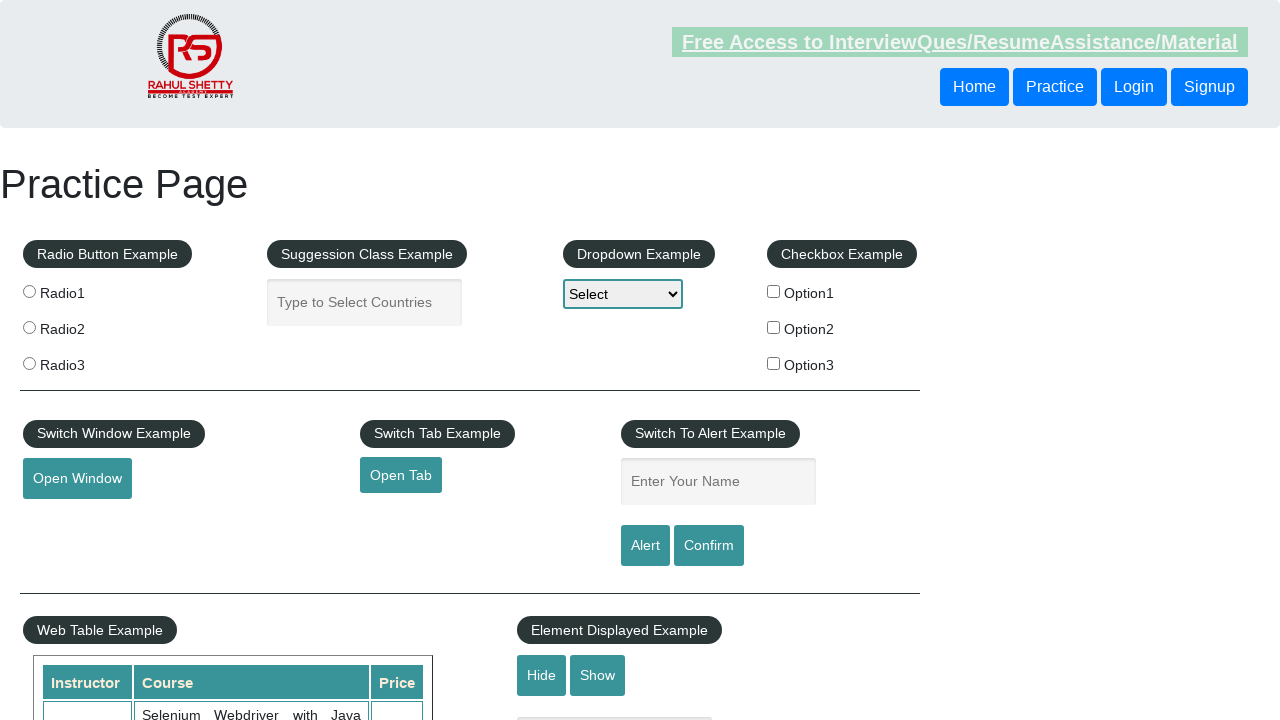

Set up dialog handler to dismiss the alert
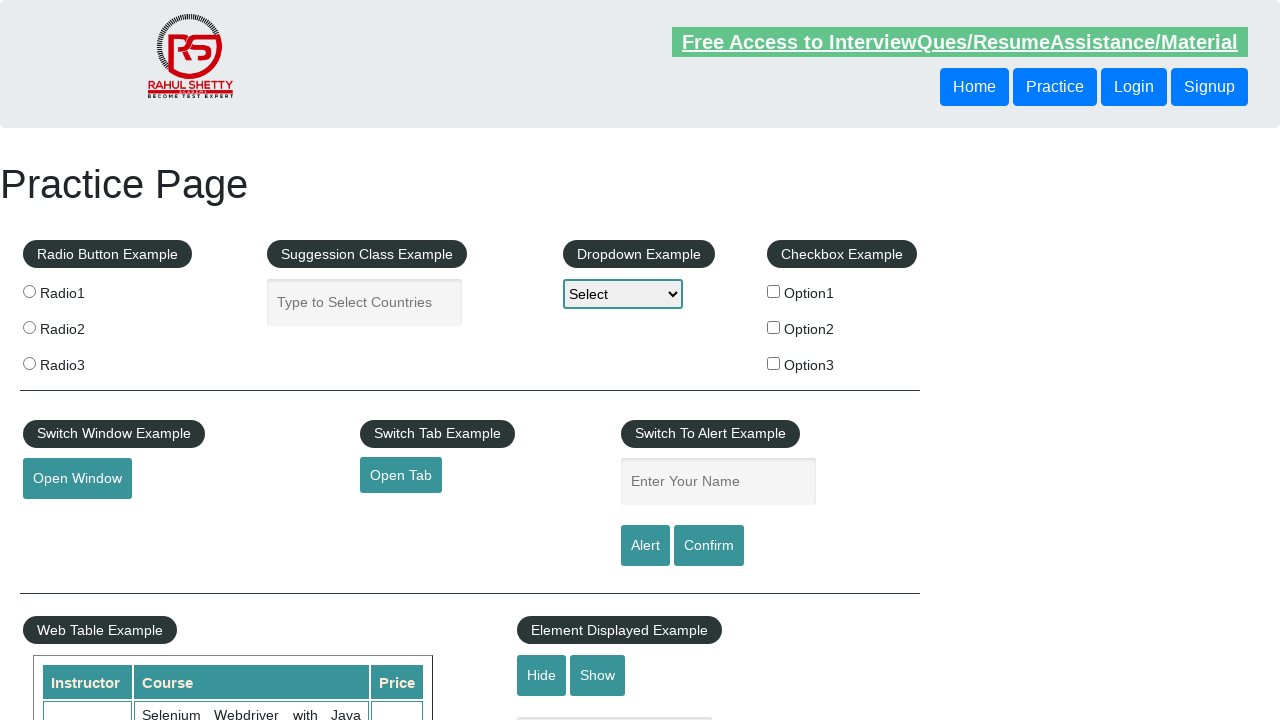

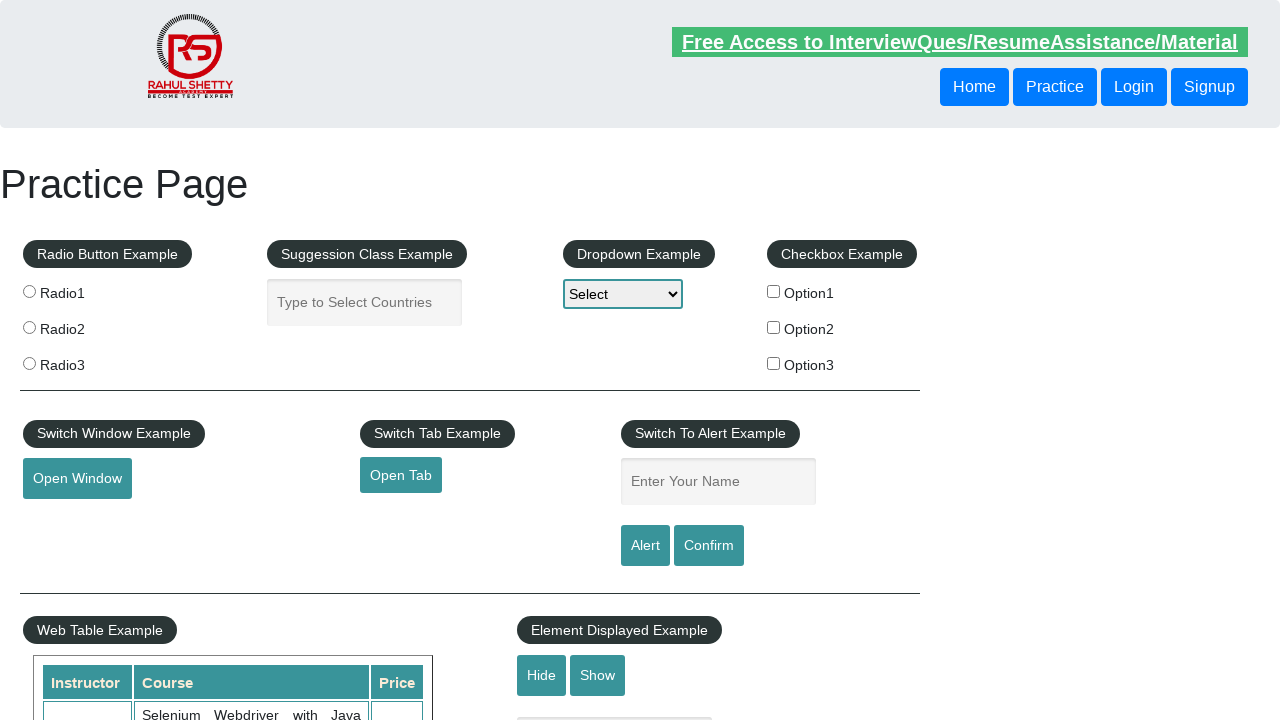